Tests different types of JavaScript alerts (simple, prompt, and confirmation) on the Omayo blog demo page by triggering each alert type and interacting with them

Starting URL: https://omayo.blogspot.com/

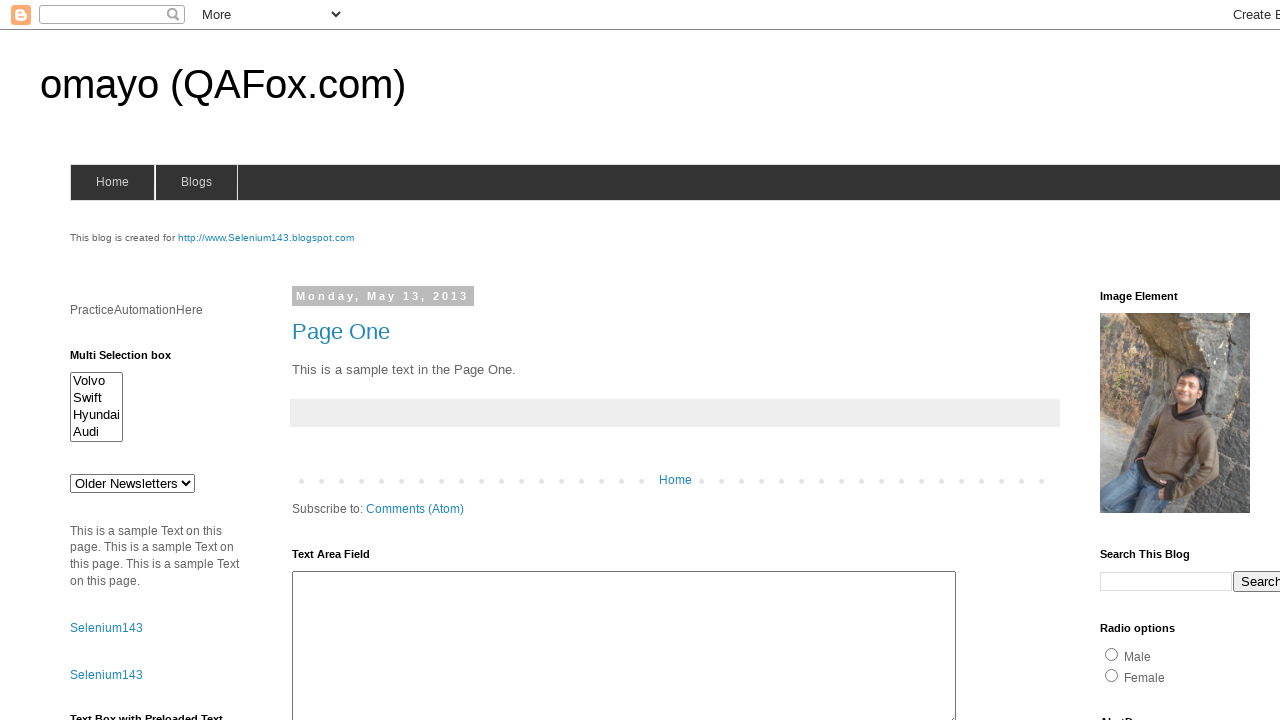

Clicked button to trigger simple alert at (1154, 361) on #alert1
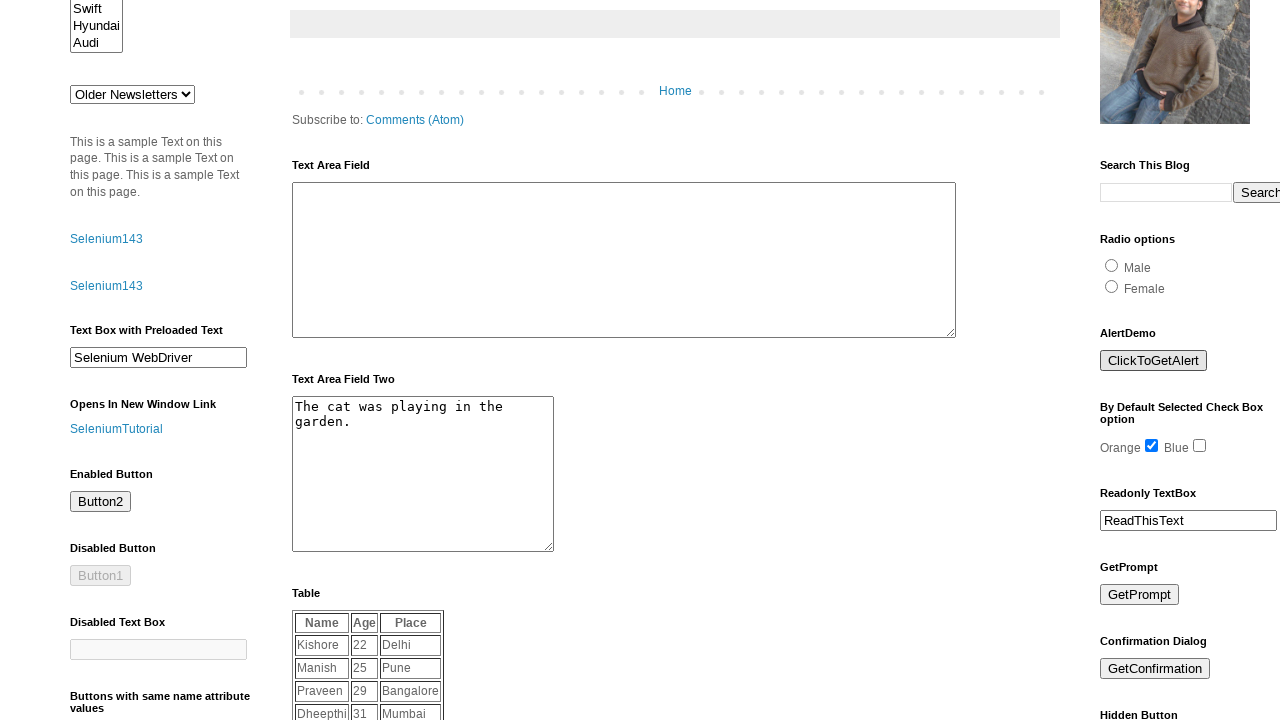

Set up listener to accept simple alert dialog
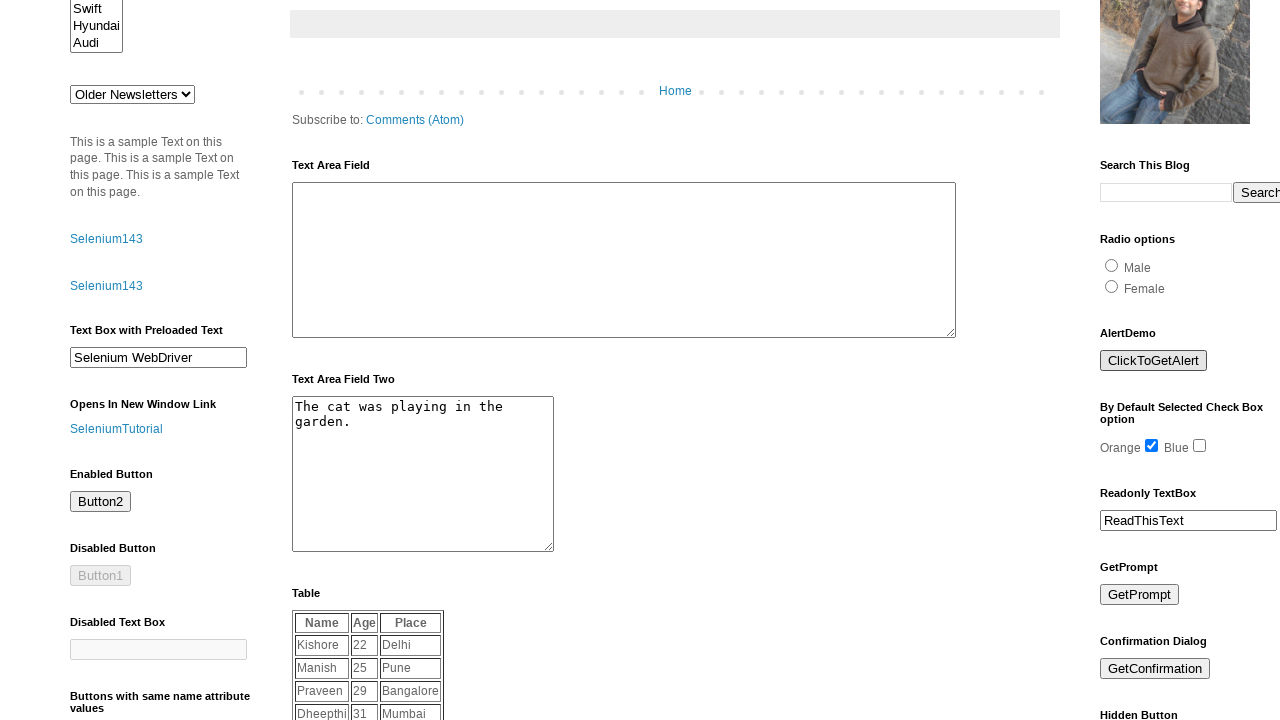

Clicked button to trigger prompt alert at (1140, 595) on #prompt
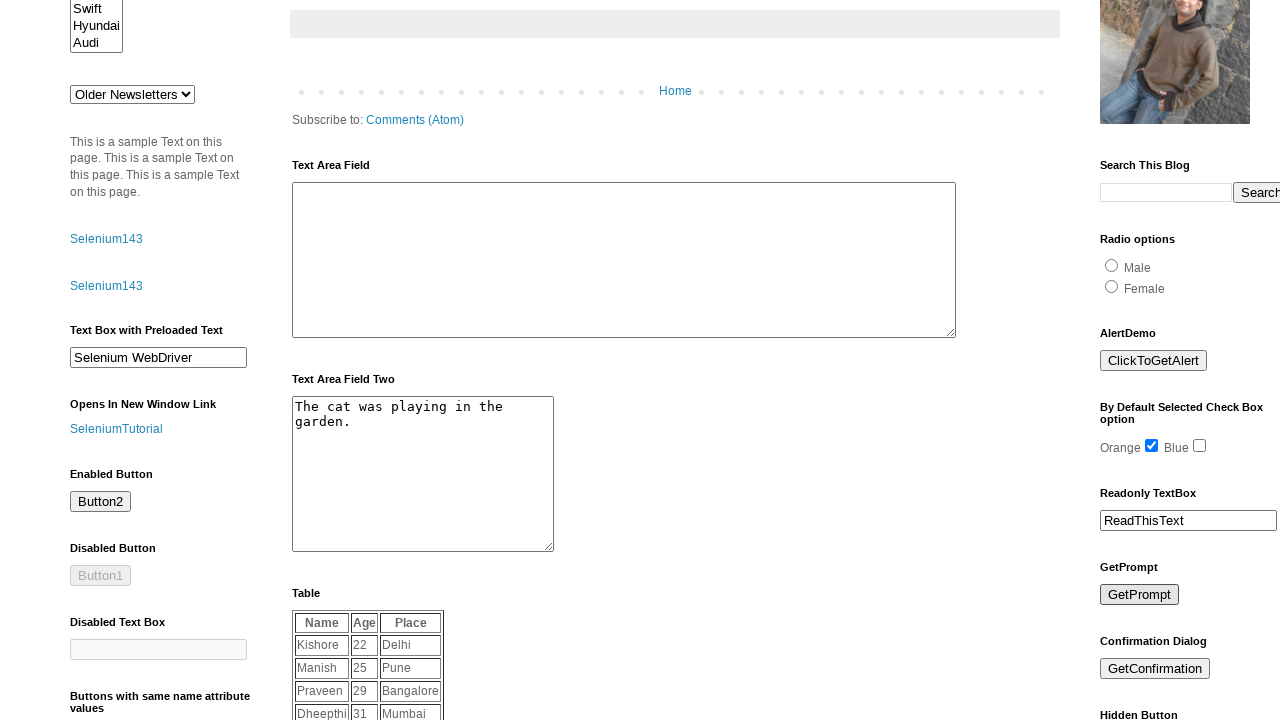

Set up listener to handle prompt alert and input 'Yuvaraj'
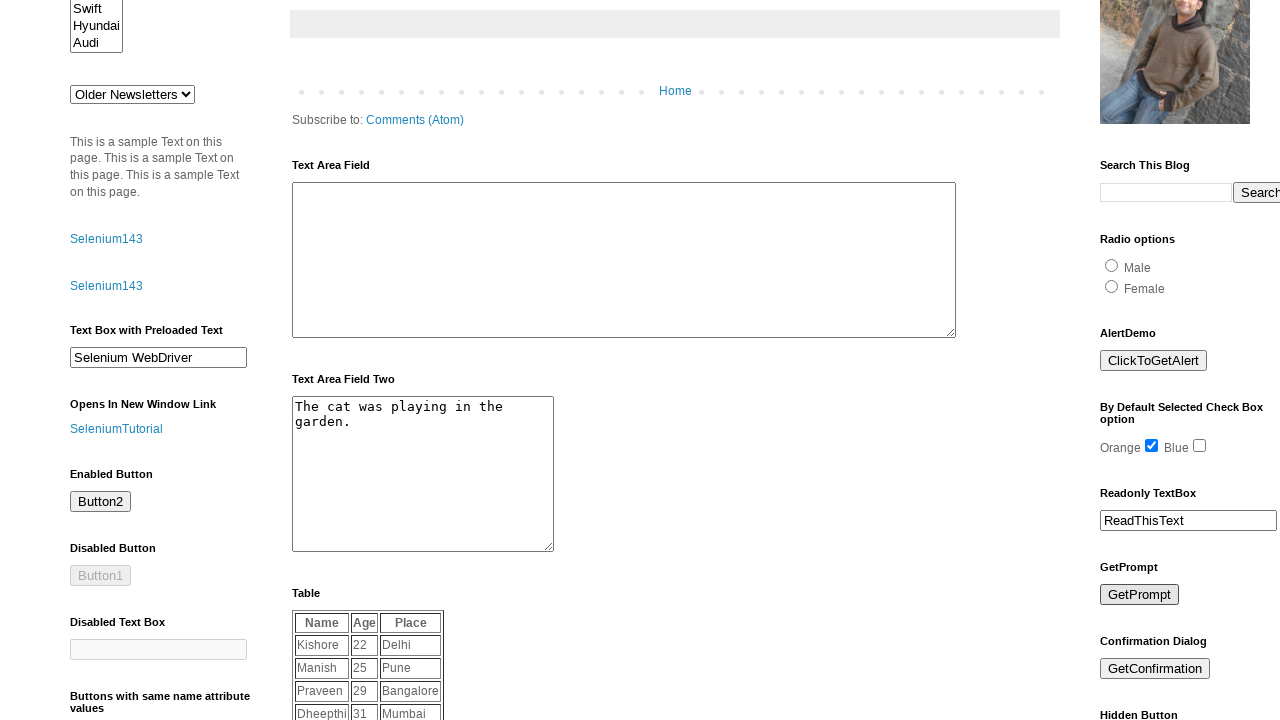

Clicked button to trigger confirmation alert at (1155, 669) on #confirm
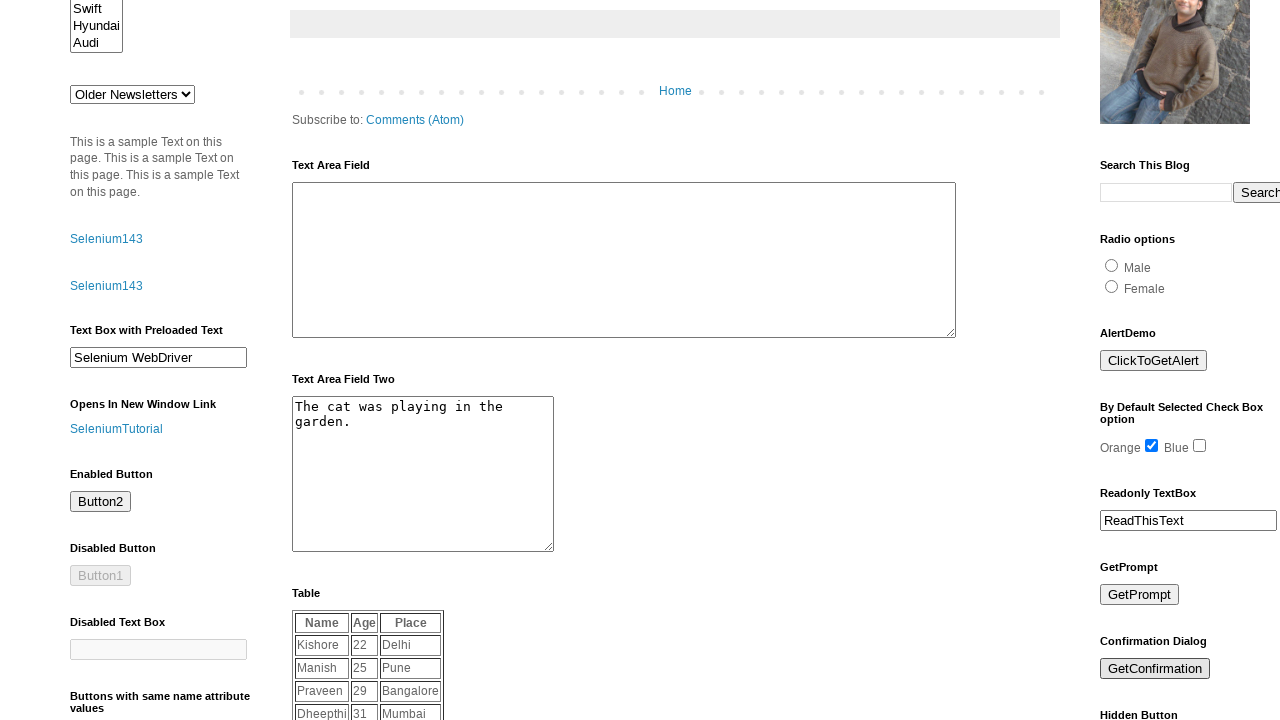

Set up listener to accept confirmation alert dialog
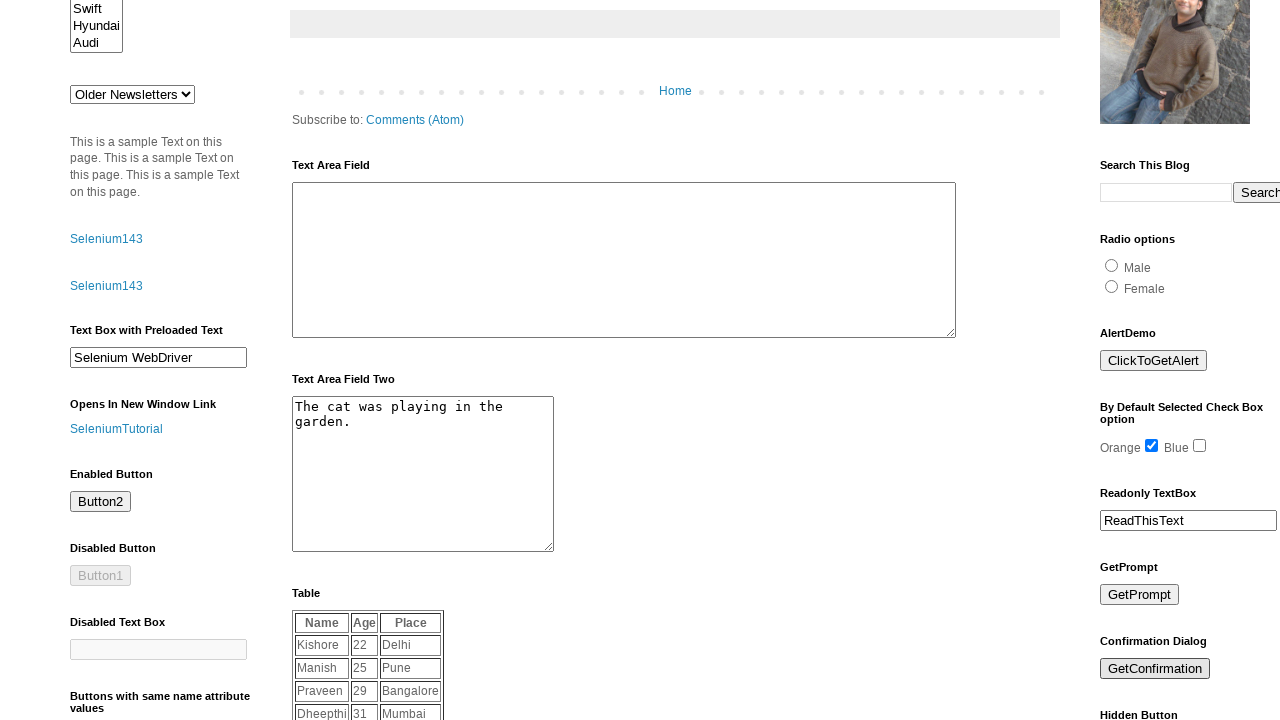

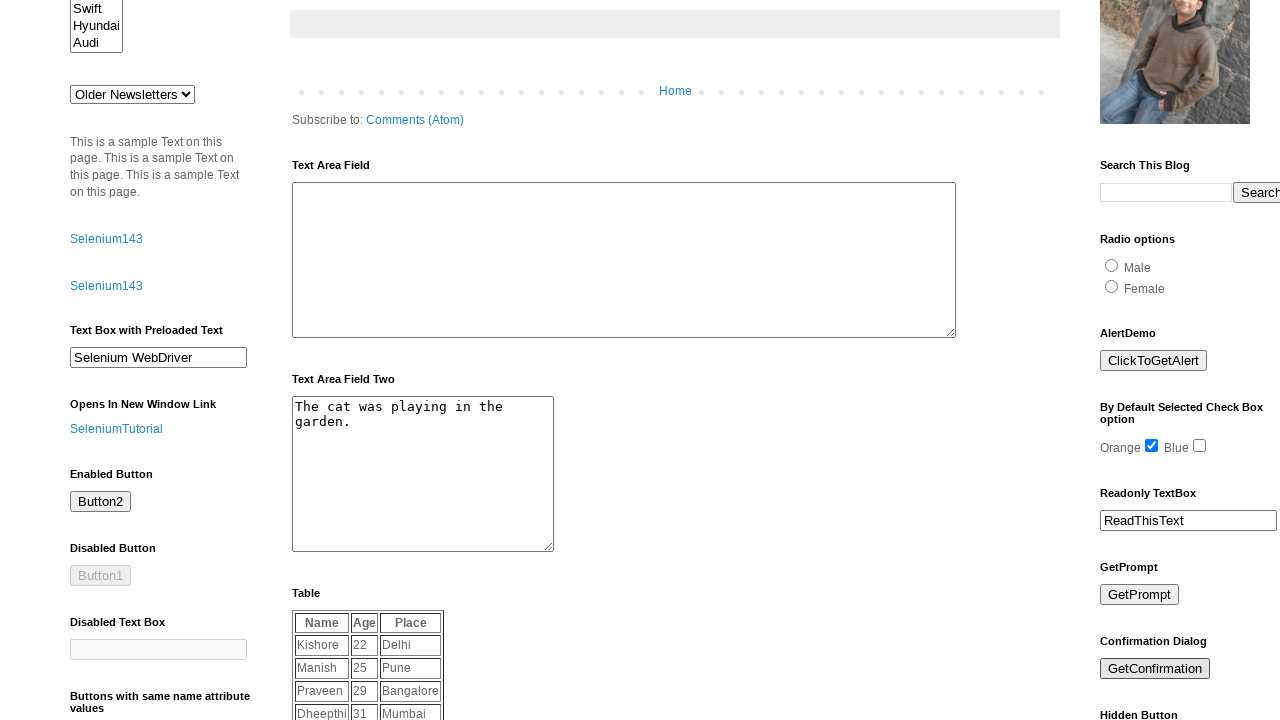